Tests navigation to a specific URL and verifies the browser navigated correctly by checking the current URL

Starting URL: https://the-internet.herokuapp.com/

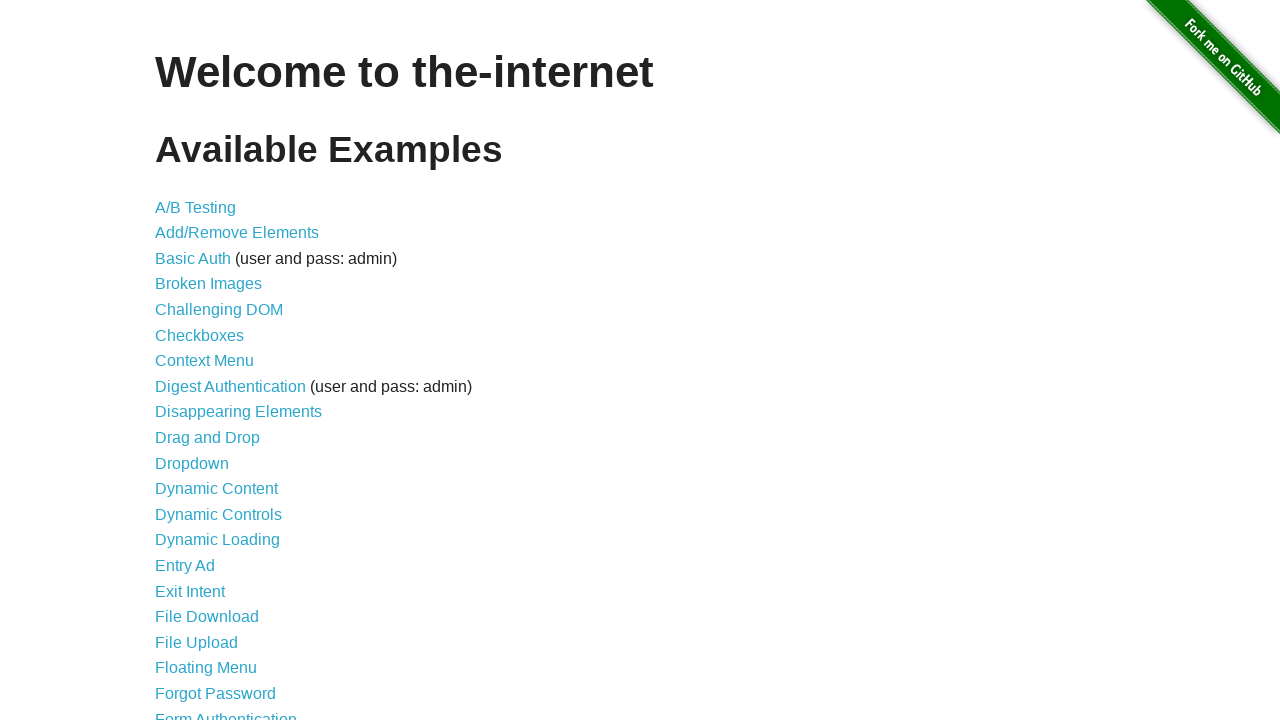

Navigated to context menu page at https://the-internet.herokuapp.com/context_menu
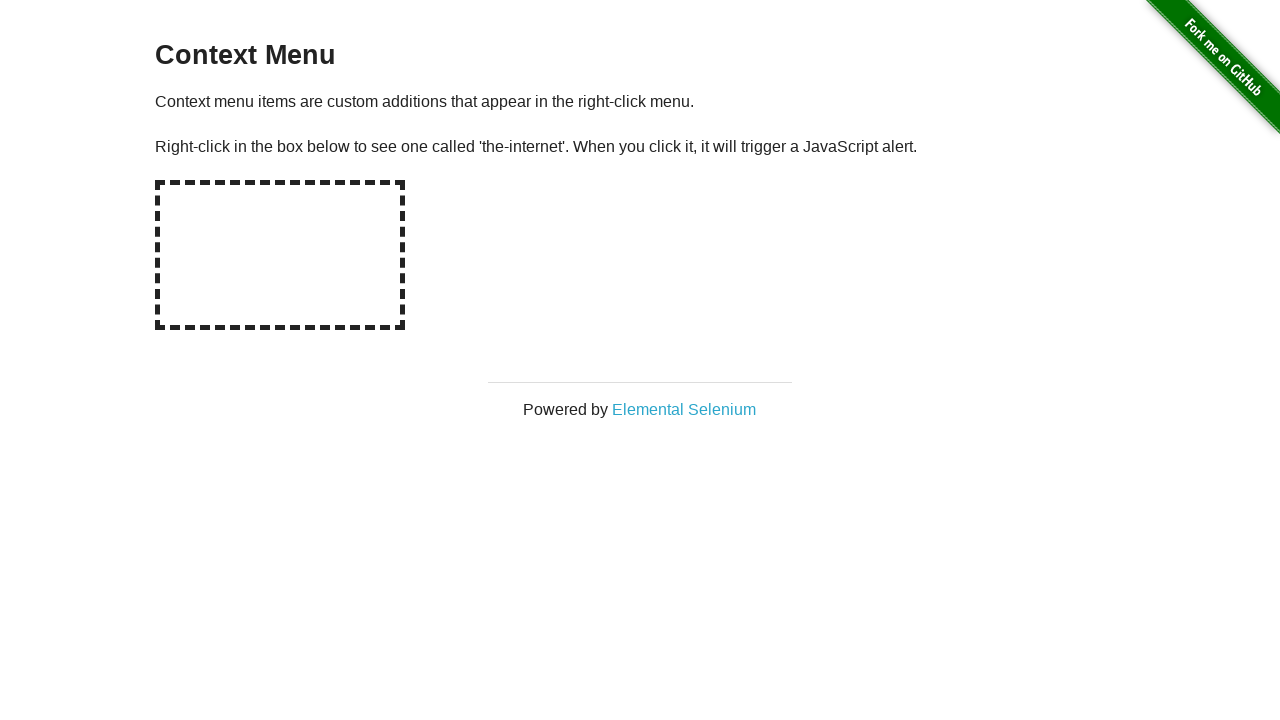

Verified current URL matches expected context menu page URL
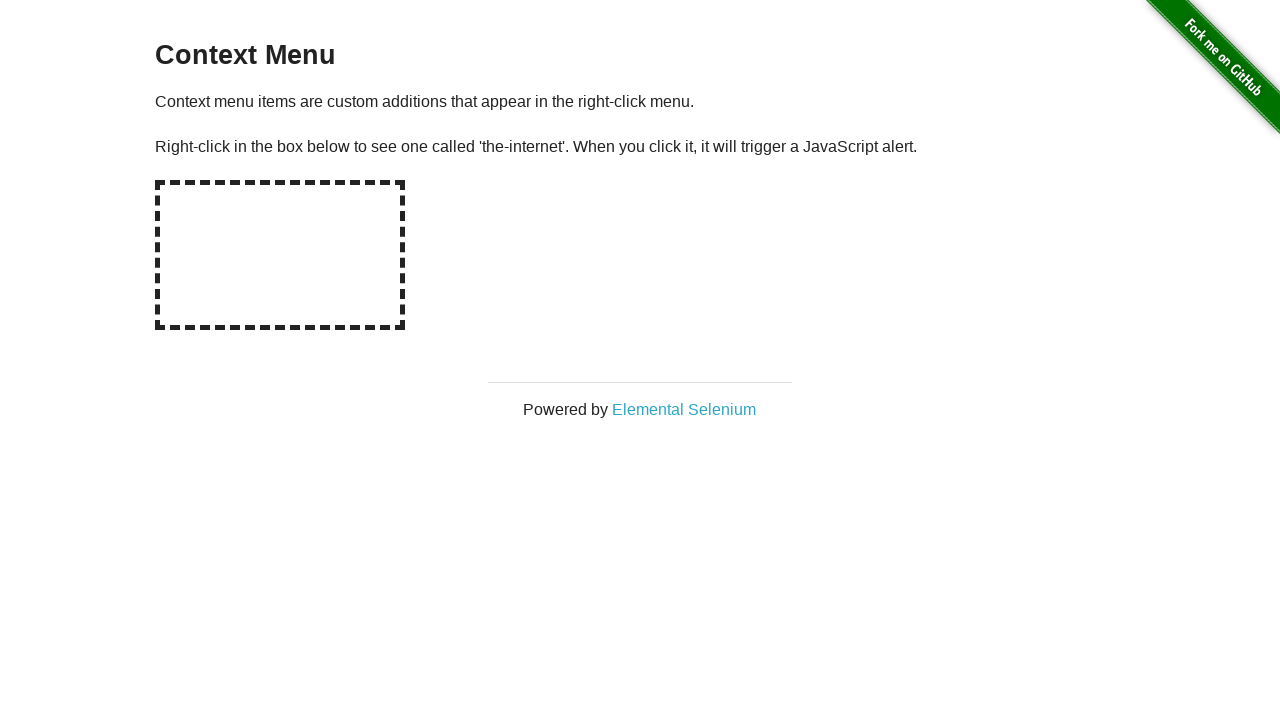

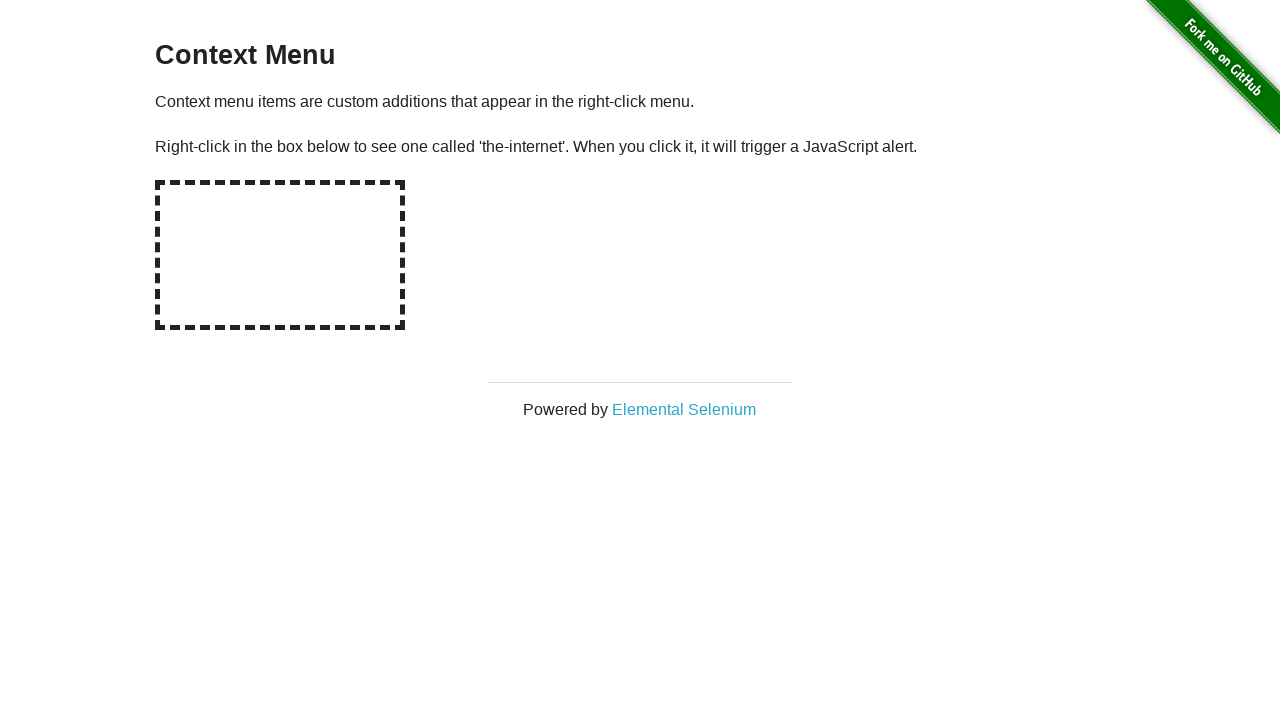